Tests filling a form with email, username, password fields and clicking a checkbox

Starting URL: https://zimaev.github.io/text_input

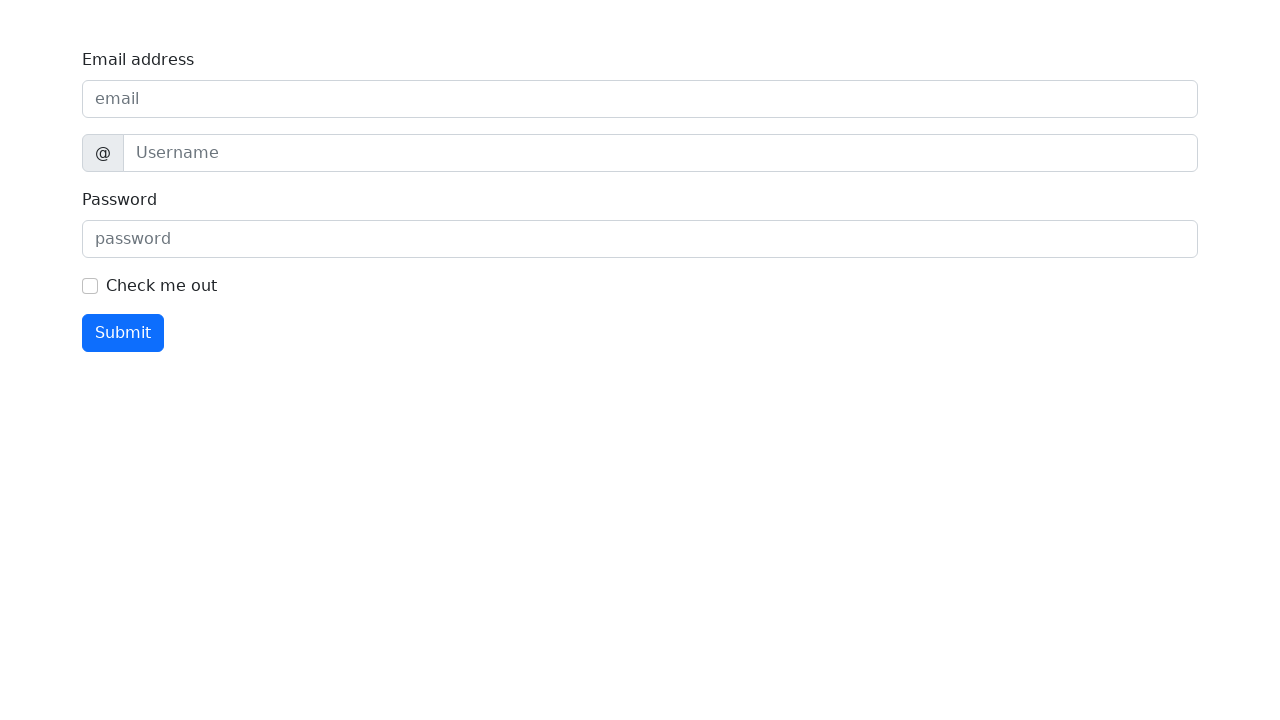

Filled email field with 'test@mail.ru' on #exampleInputEmail1
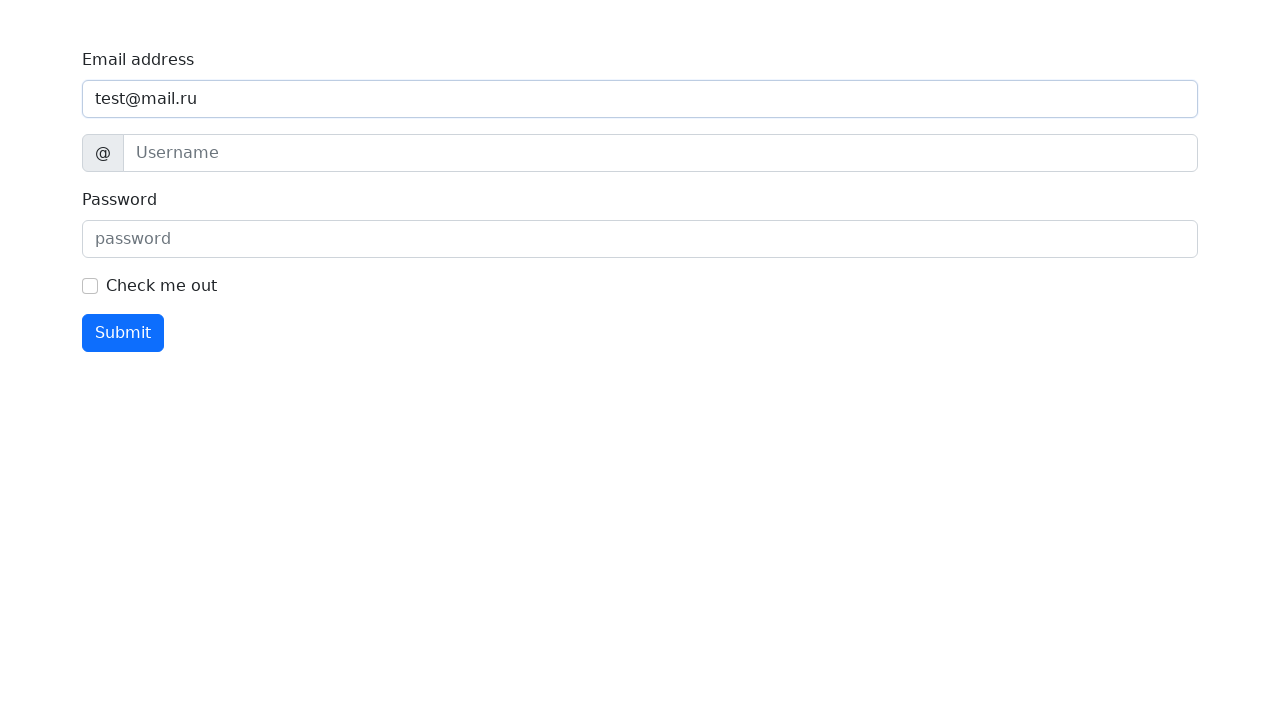

Typed username 'Vladimir' in username field
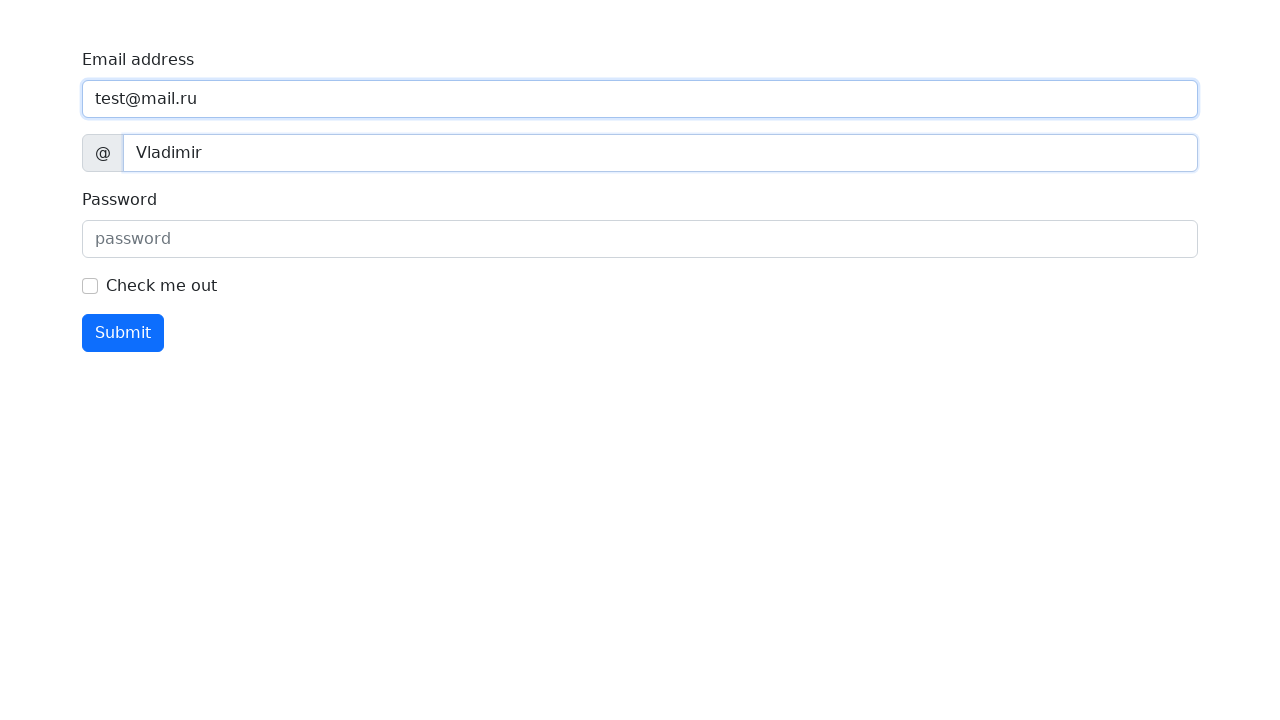

Typed password in password field on internal:label="Password"i
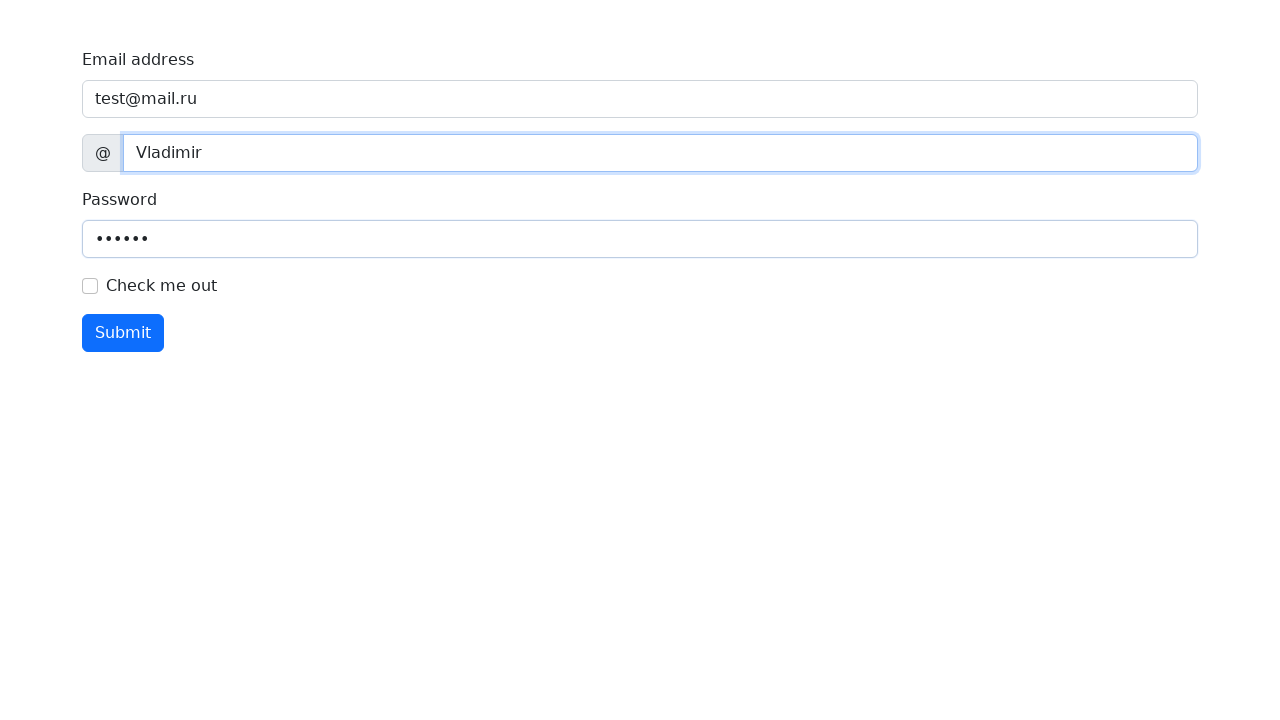

Clicked checkbox to confirm terms at (90, 286) on internal:role=checkbox
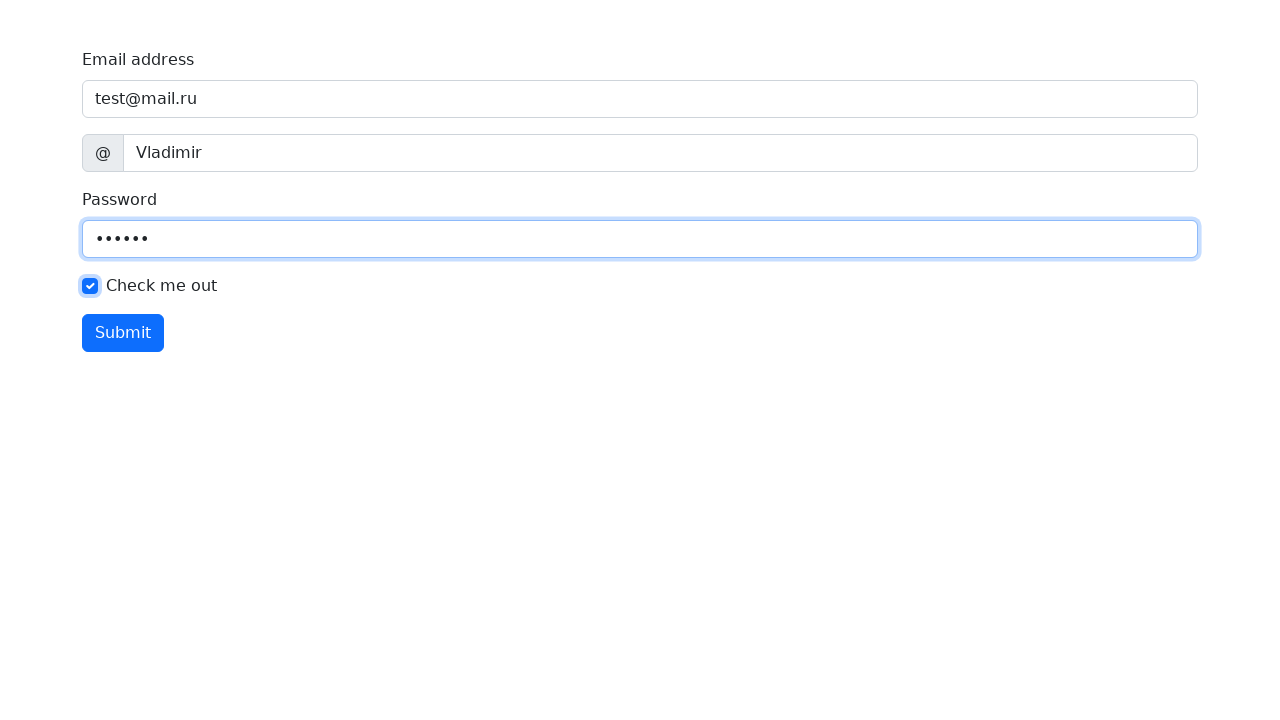

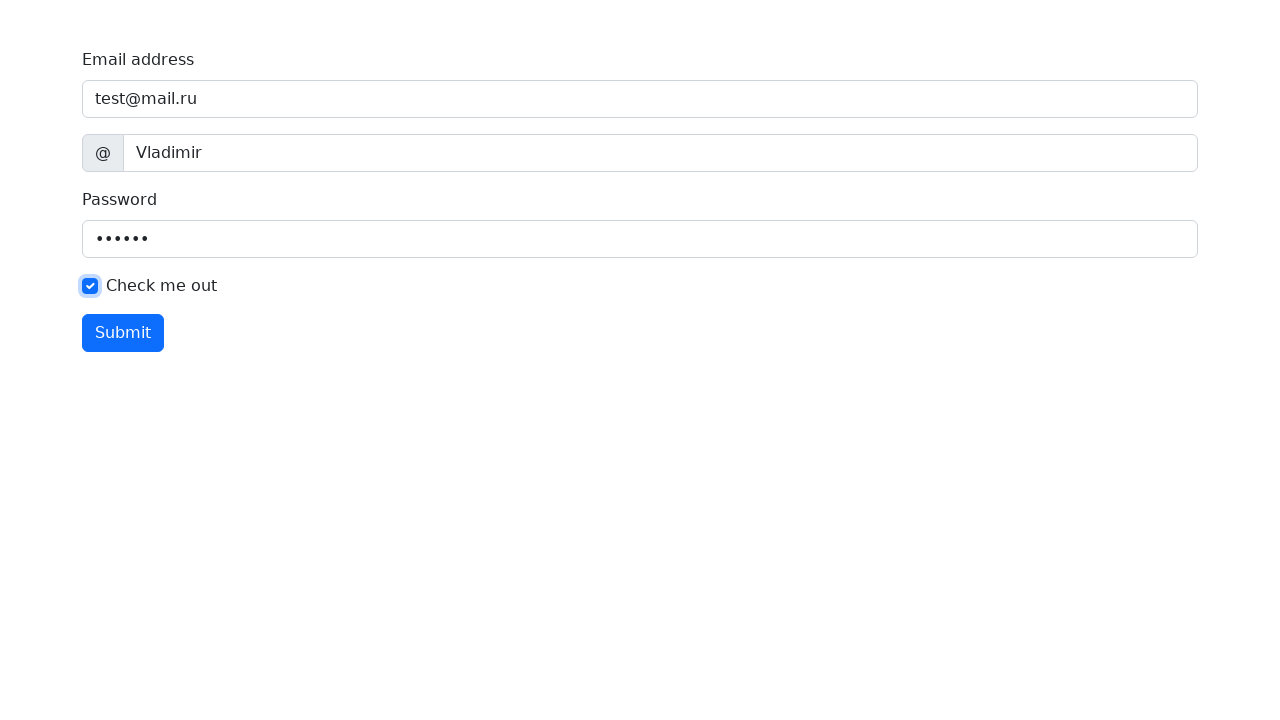